Tests the Python.org search functionality by entering "pycon" as a search query and submitting the form, then verifying results are displayed.

Starting URL: http://www.python.org

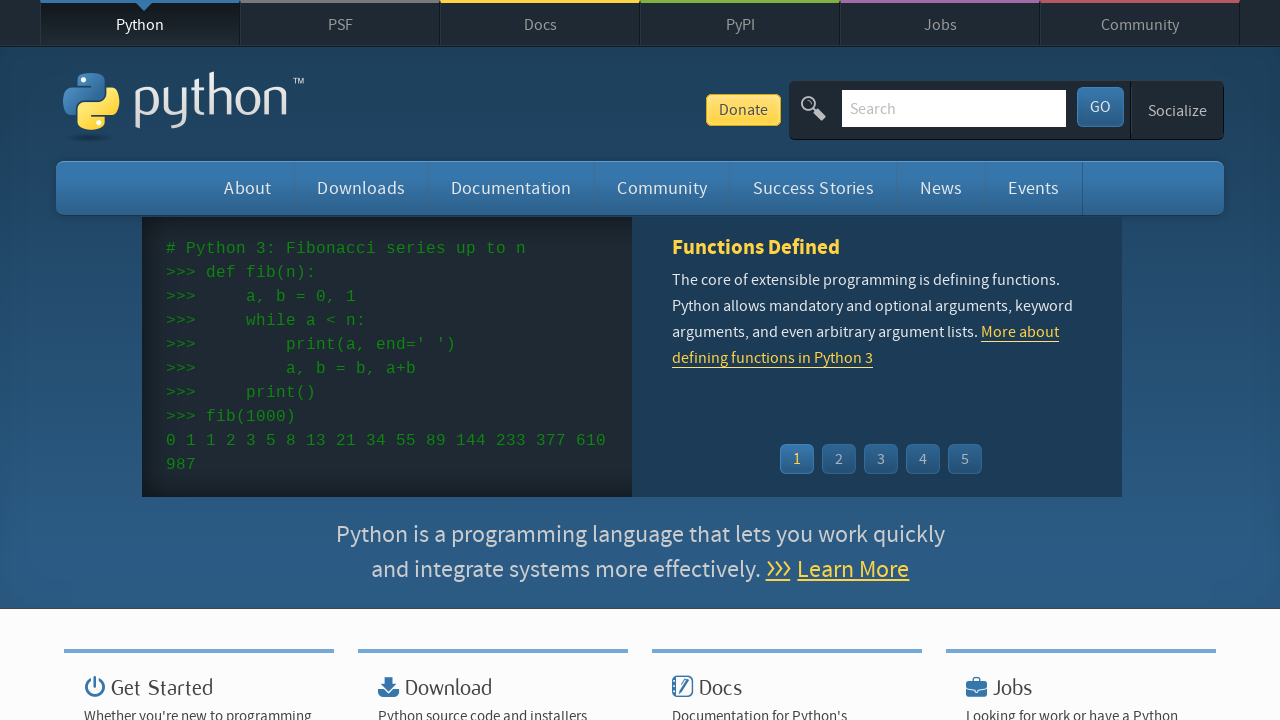

Verified 'Python' is present in page title
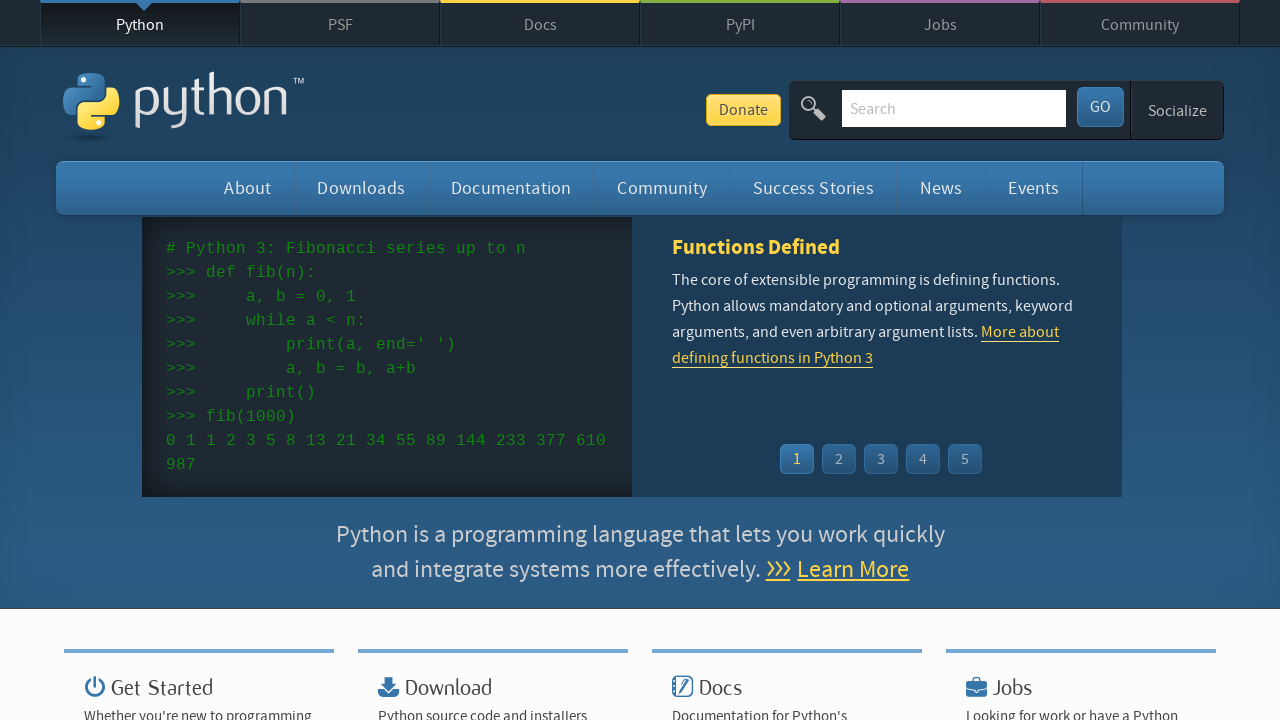

Filled search field with 'pycon' on input[name='q']
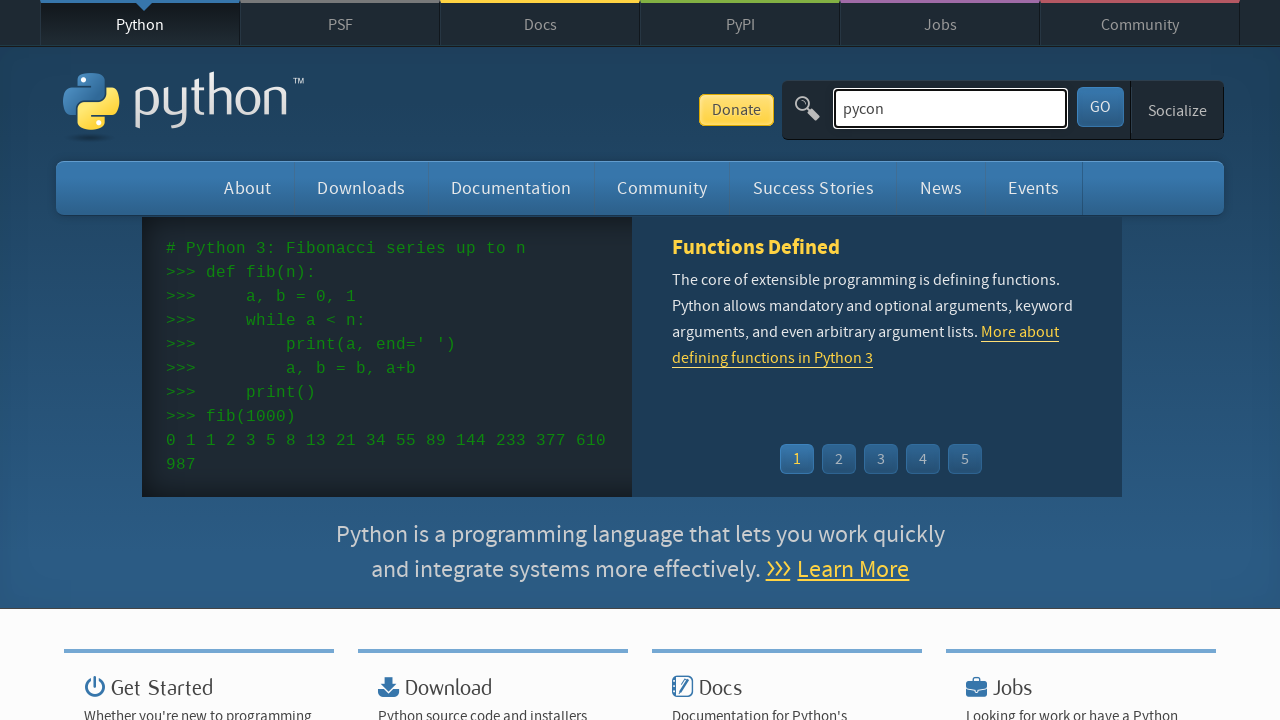

Pressed Enter to submit search query on input[name='q']
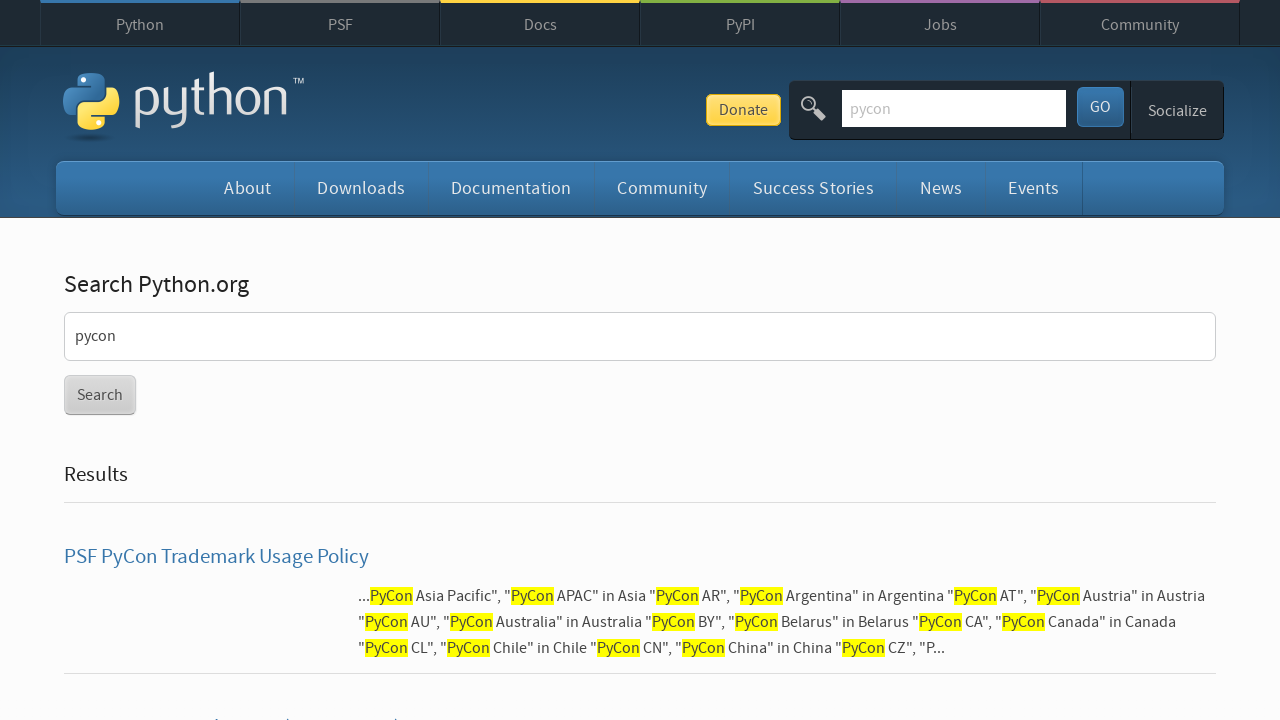

Waited for network idle state - search results loaded
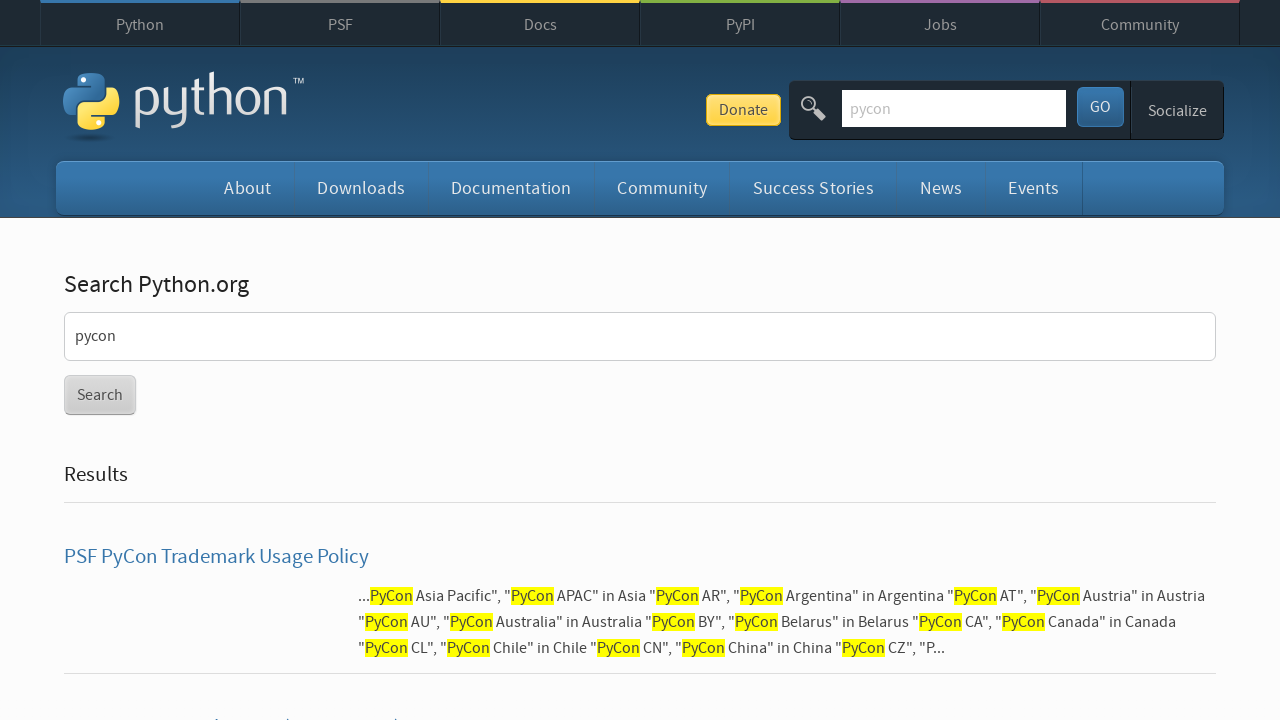

Verified search results are displayed (no 'No results found' message)
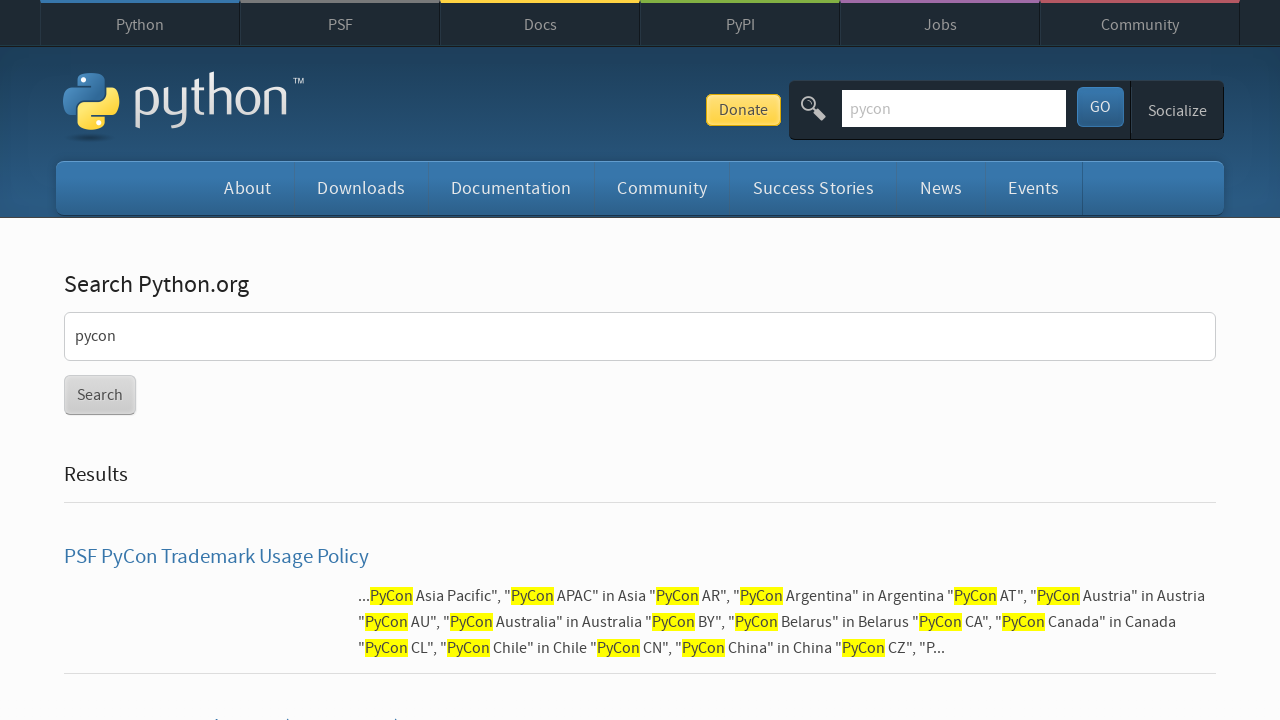

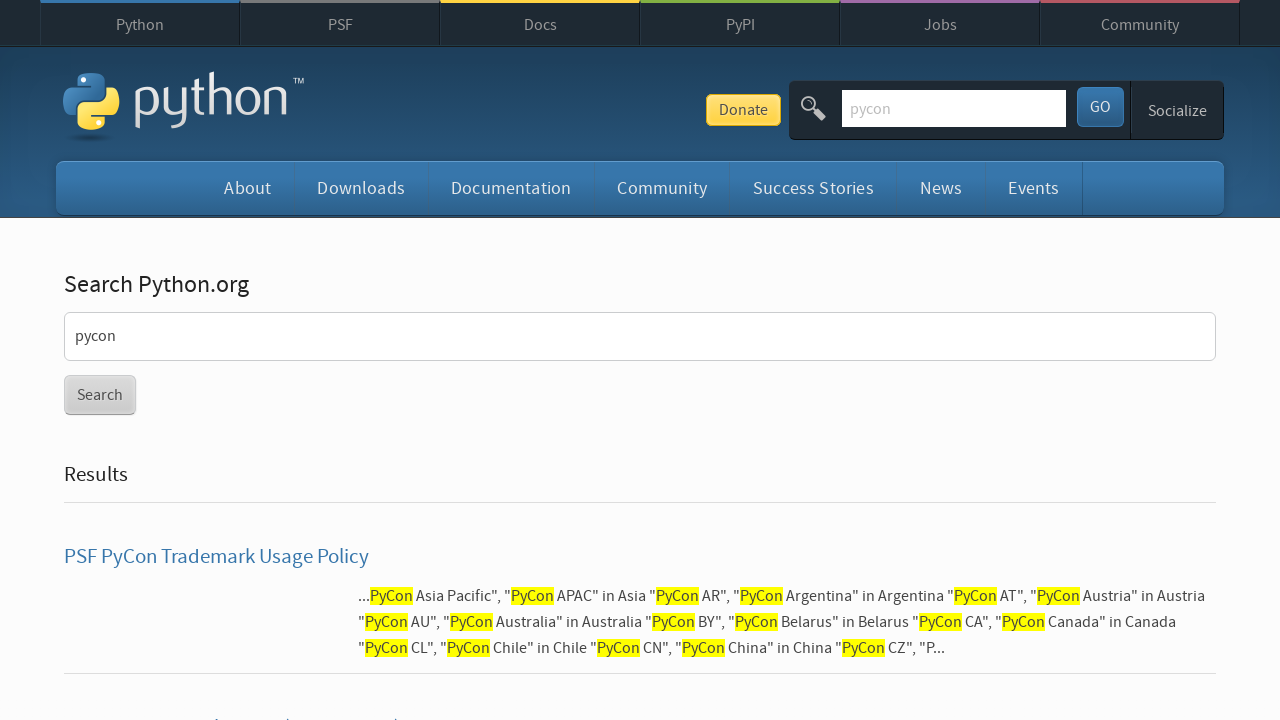